Tests browser tab and window management by opening multiple tabs and windows with different URLs

Starting URL: https://demo.nopcommerce.com/

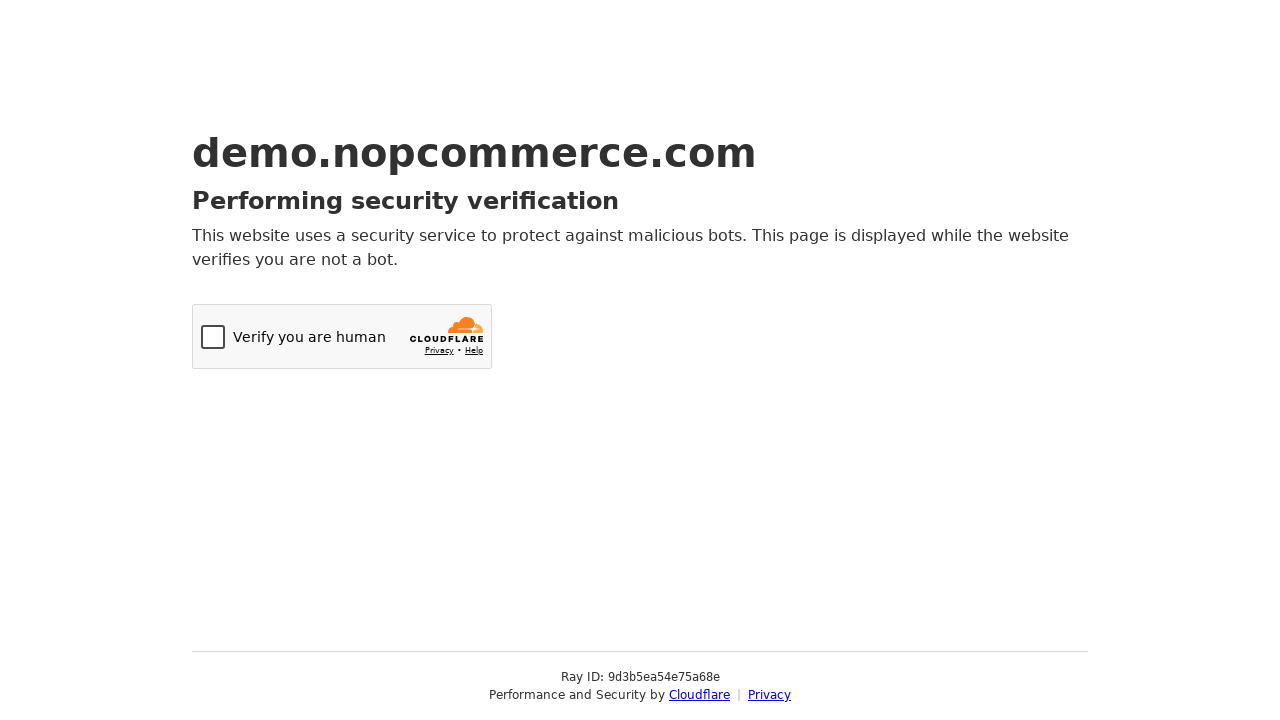

Opened a new tab
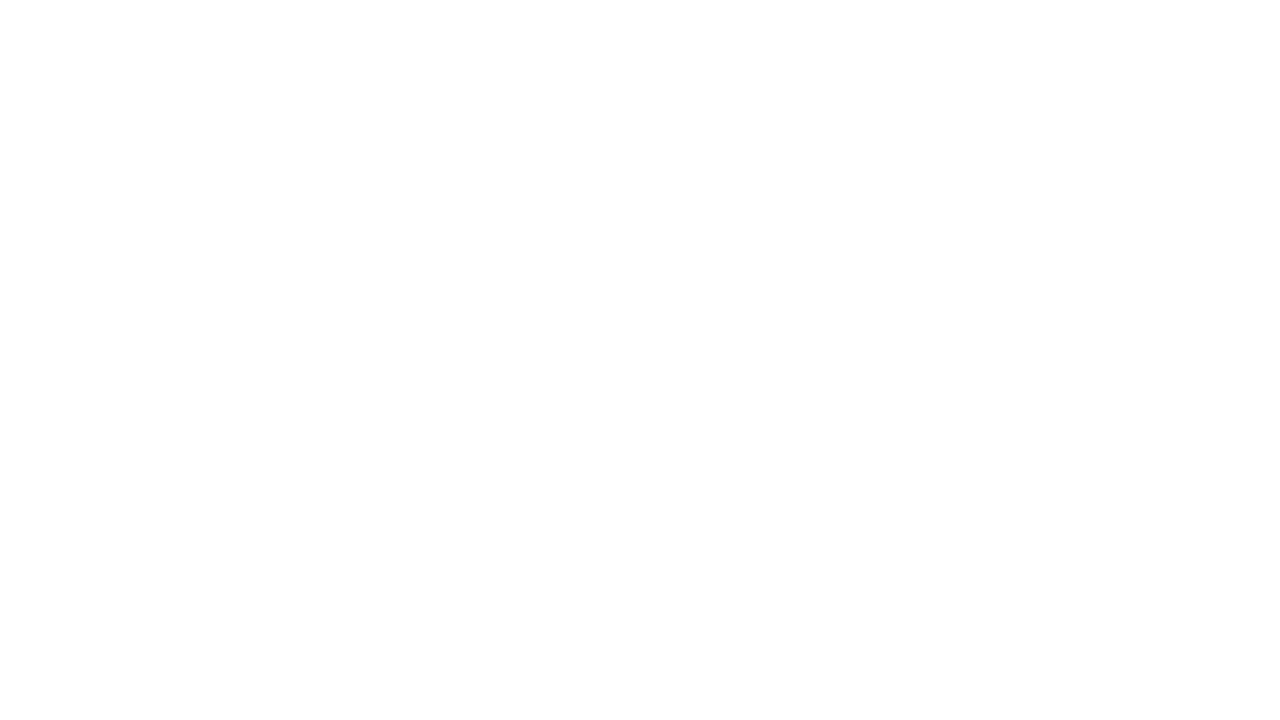

Navigated to https://orangehrm.com/ in new tab
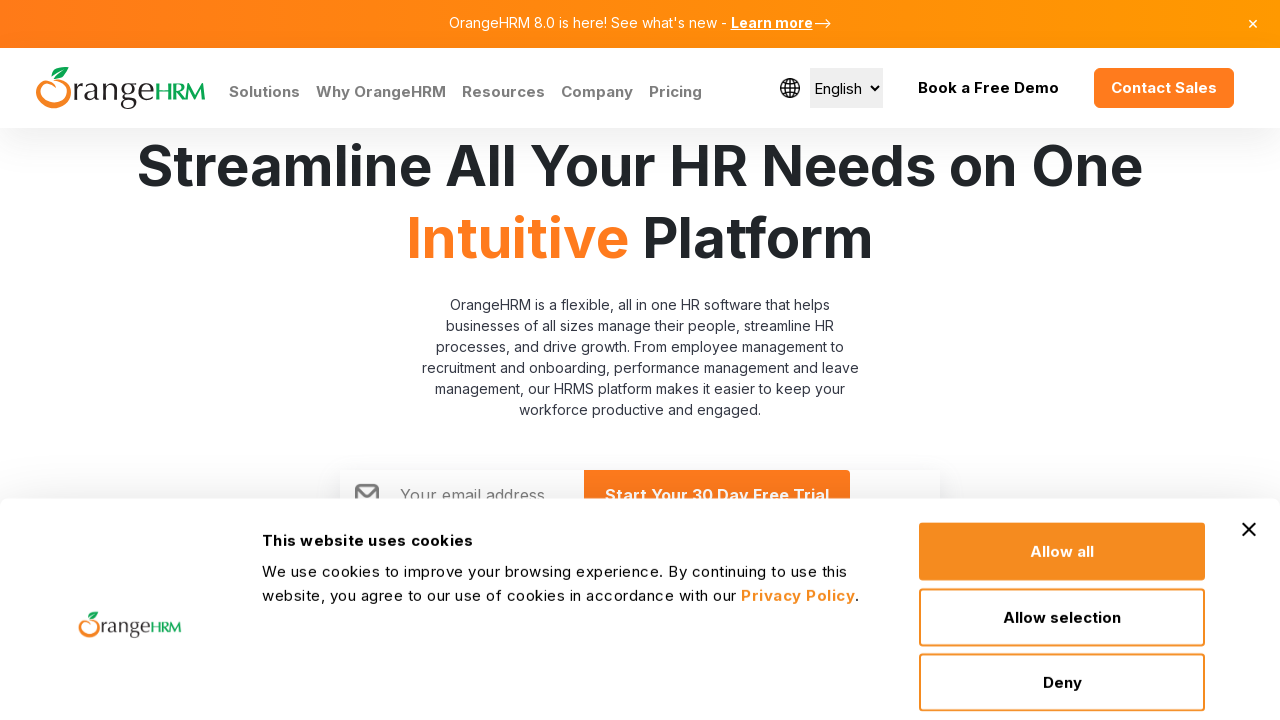

Opened another new tab
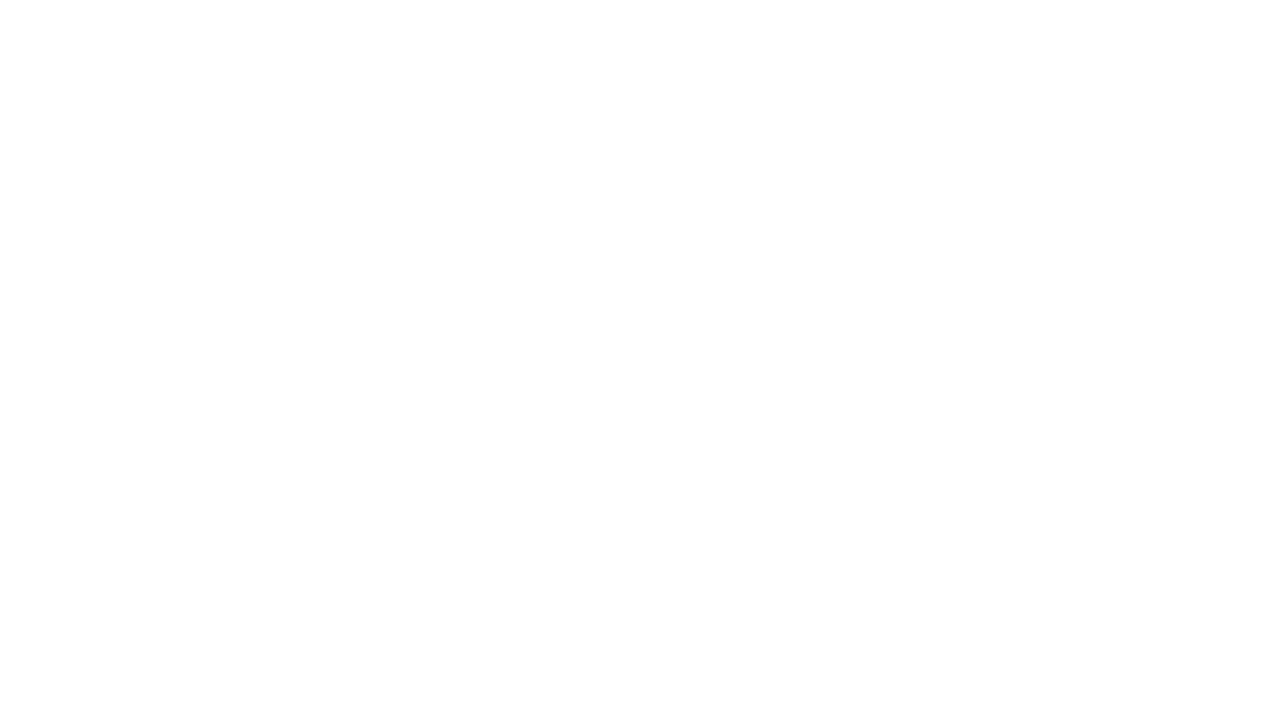

Navigated to https://orangehrm.com/ in another tab
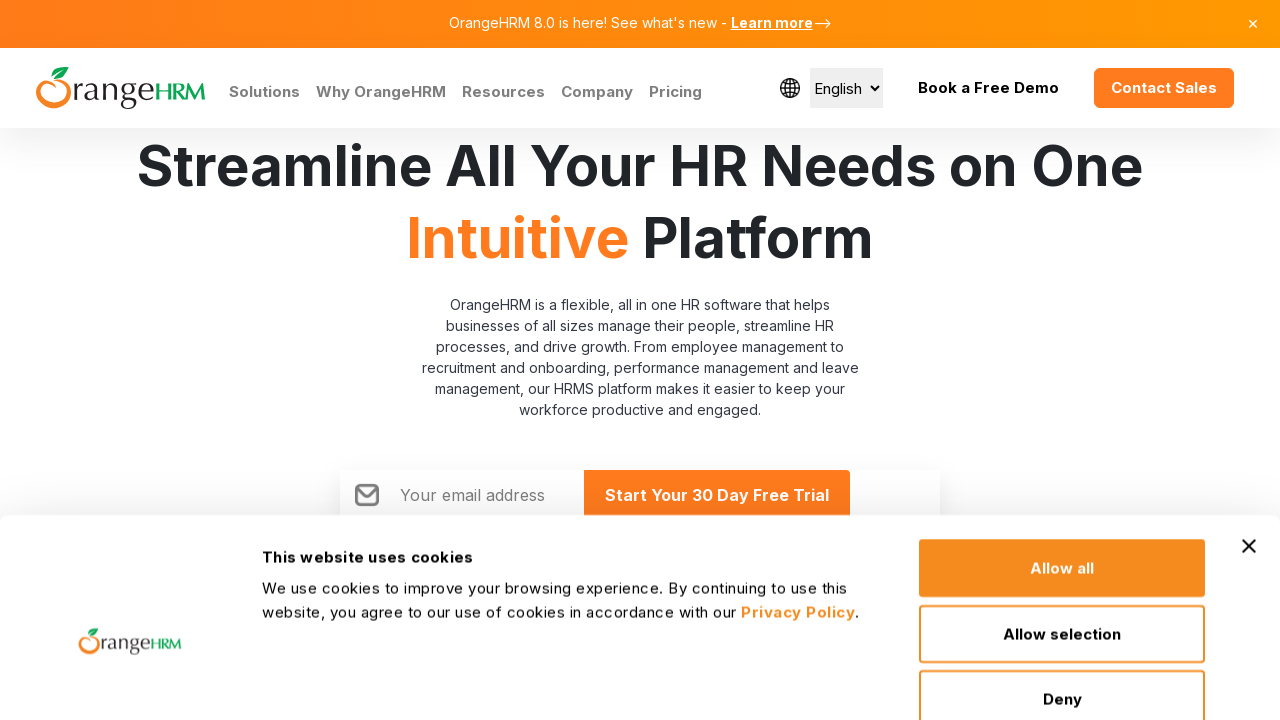

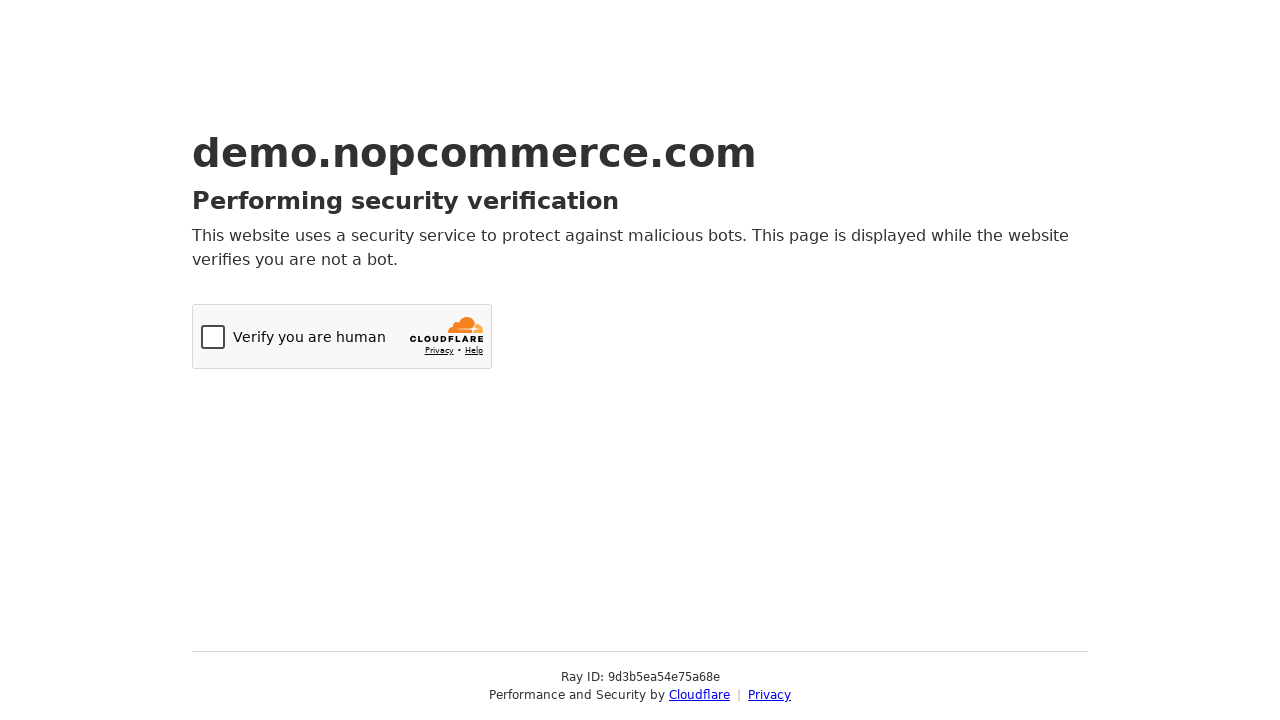